Tests shop page functionality by navigating to the shop section and changing the product sorting order using a dropdown

Starting URL: https://practice.automationtesting.in/

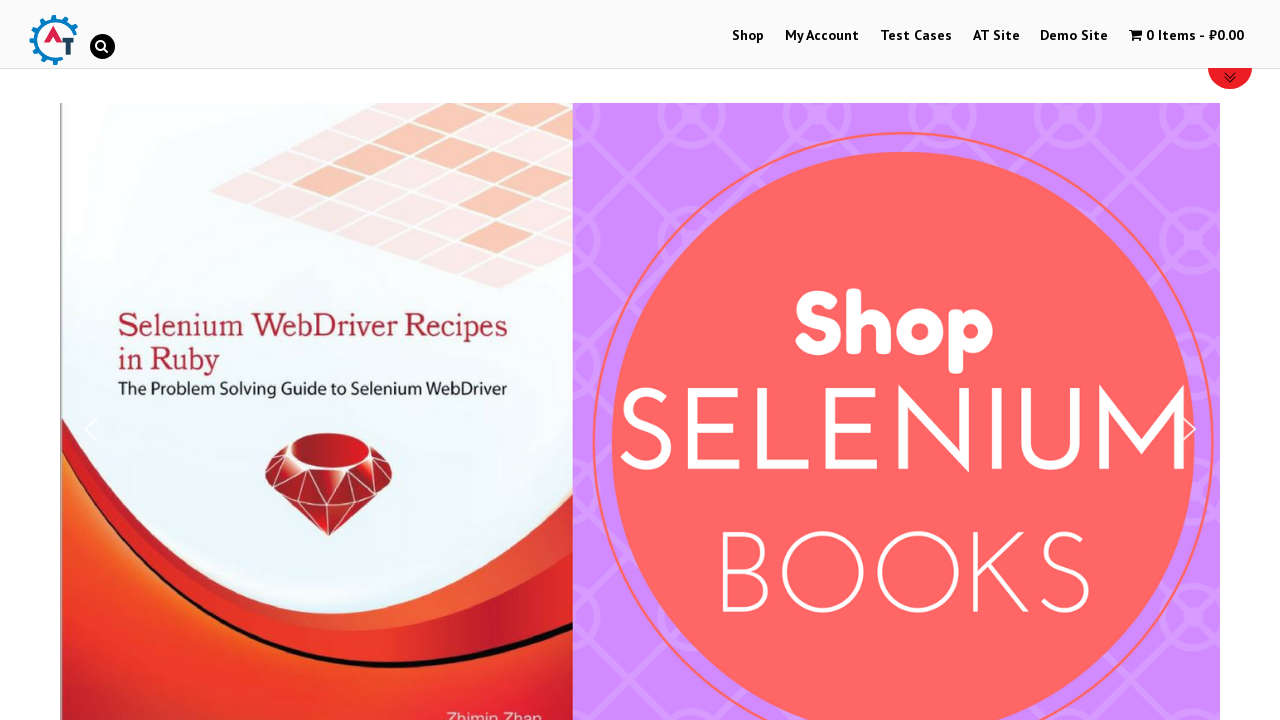

Clicked on Shop link to navigate to shop page at (748, 36) on a:text('Shop')
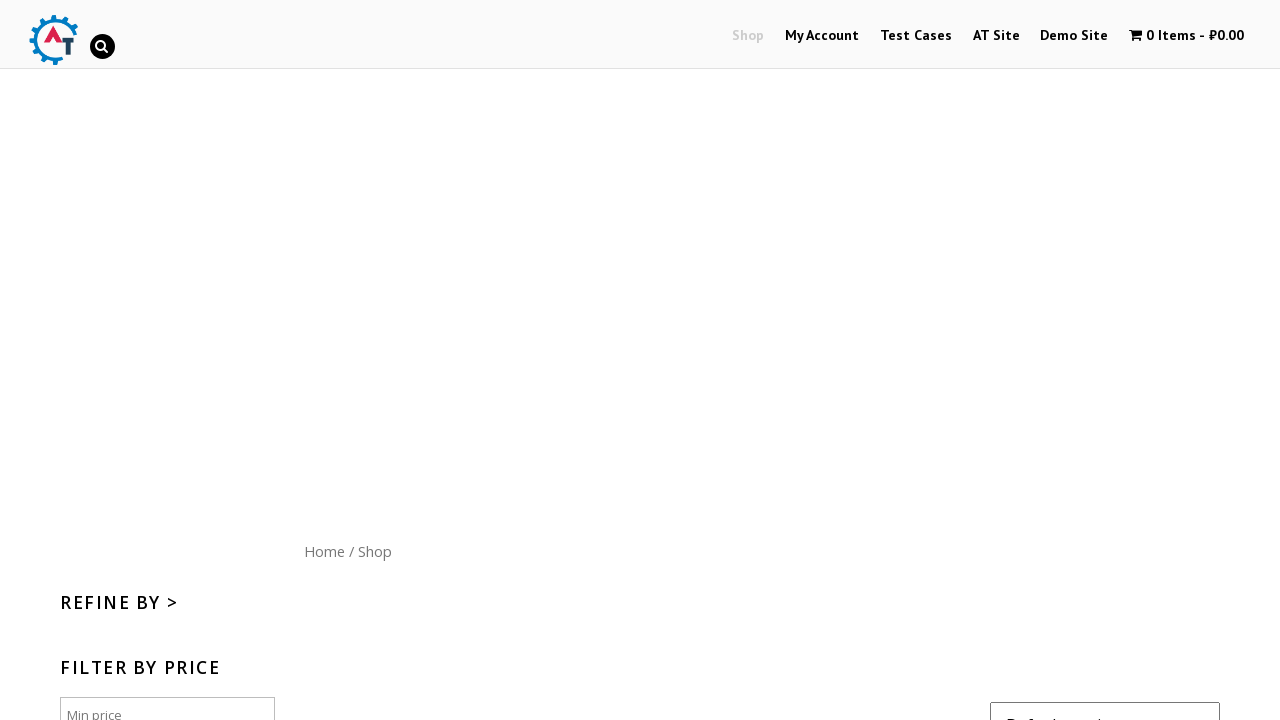

Waited for shop page to load
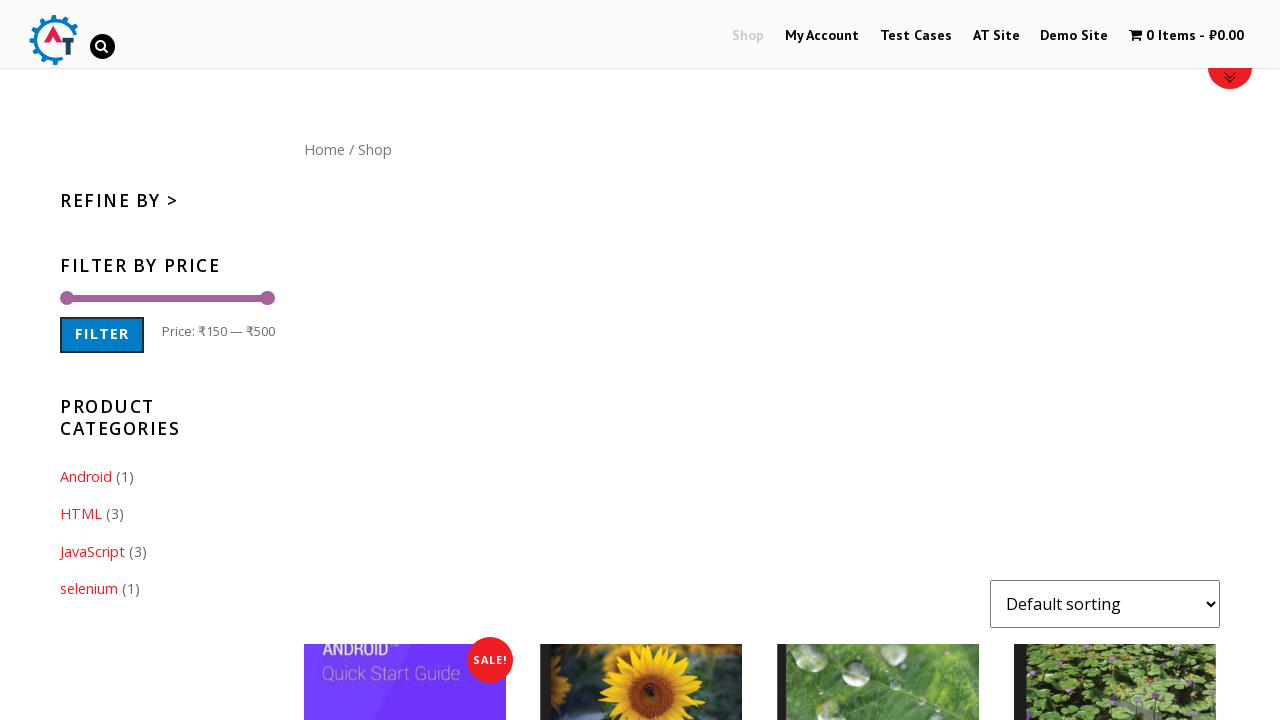

Scrolled down 500px to reveal sorting dropdown
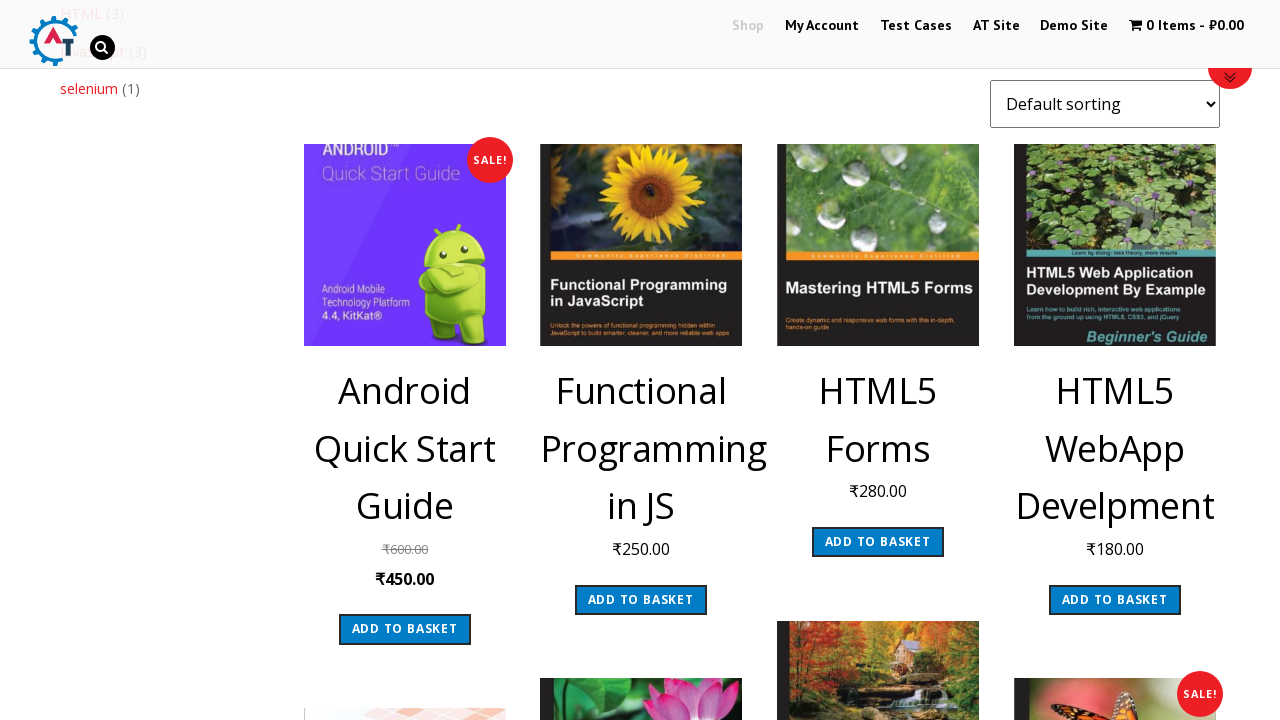

Waited for page to settle after scrolling
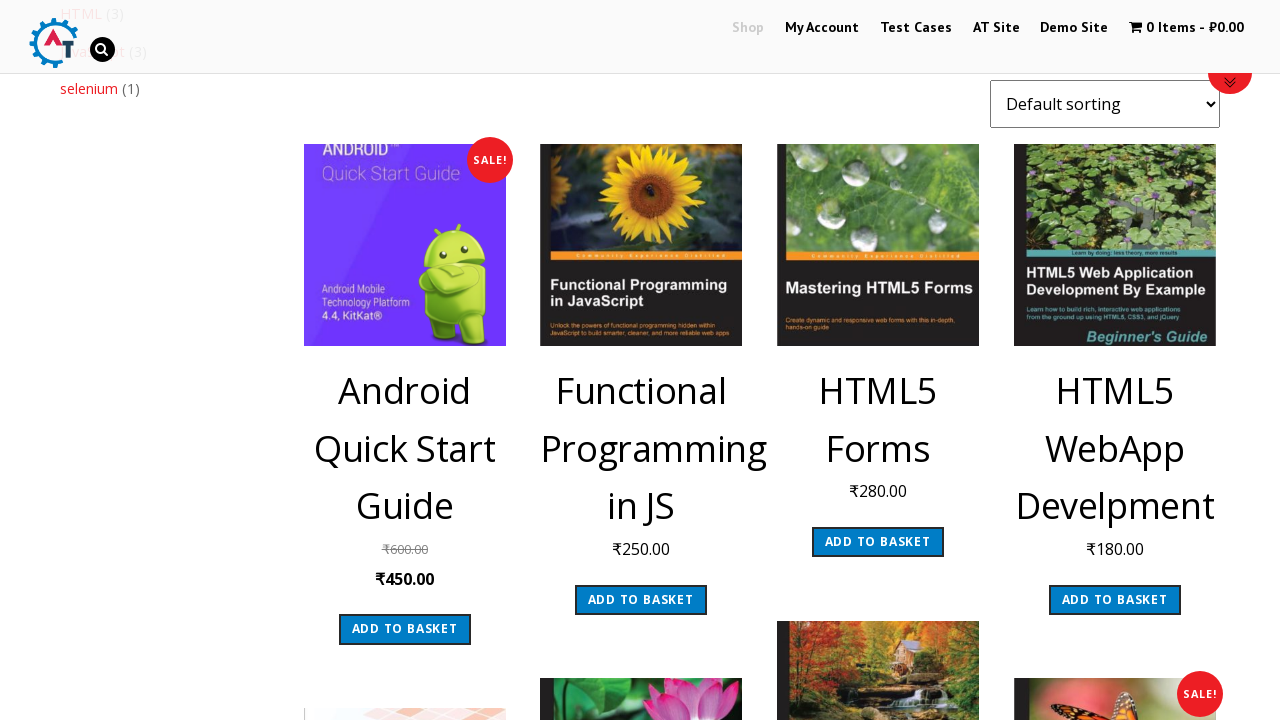

Selected 'Sort by average rating' option from sorting dropdown on .orderby
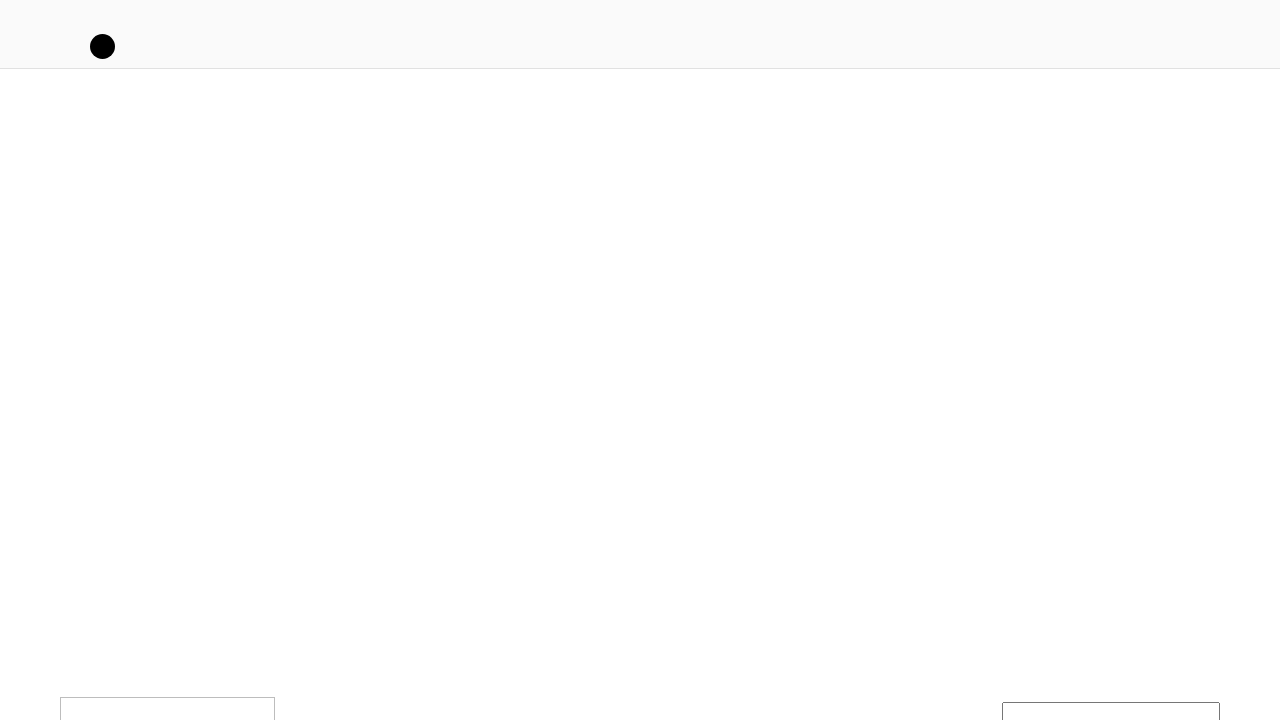

Scrolled down 500px to view sorted products
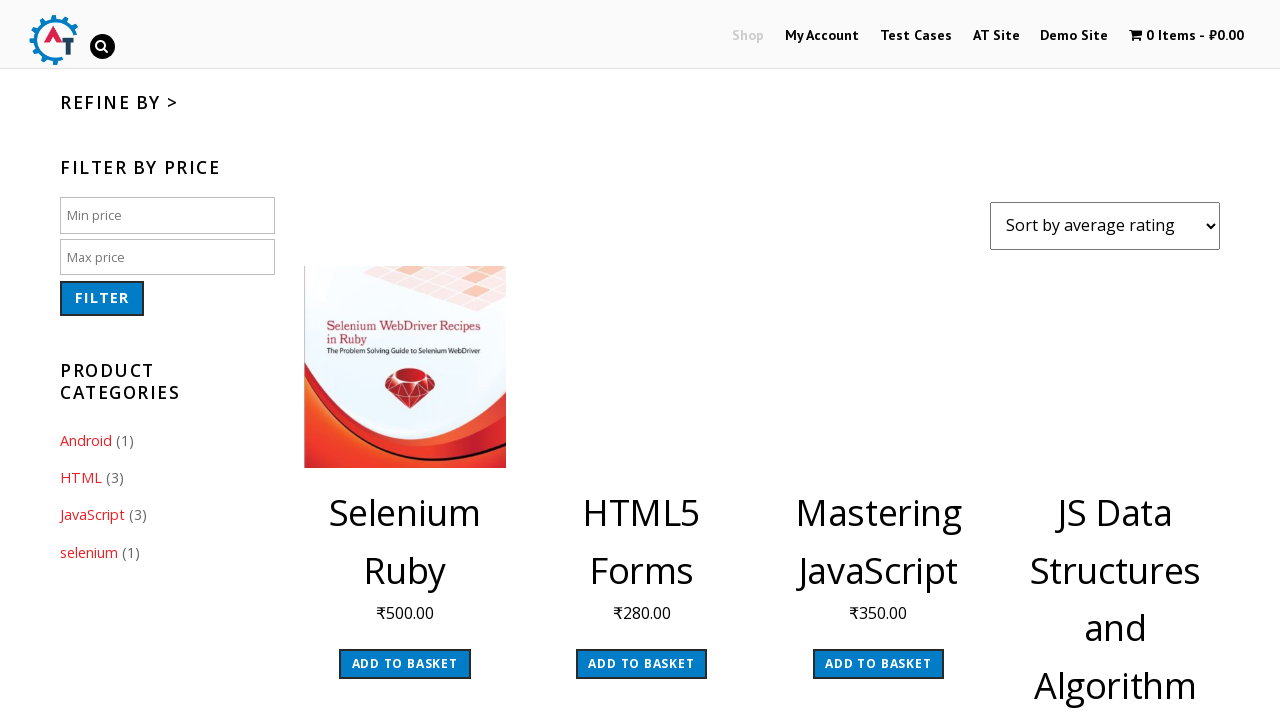

Waited for sorted results to display
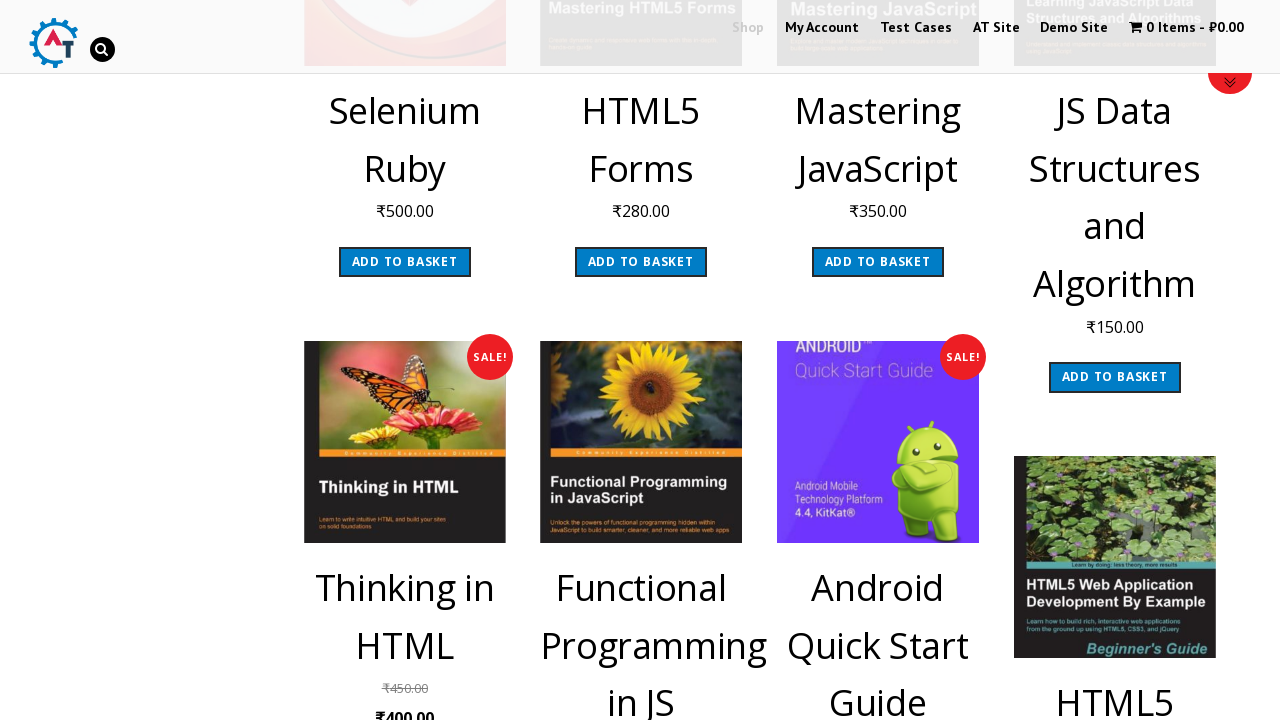

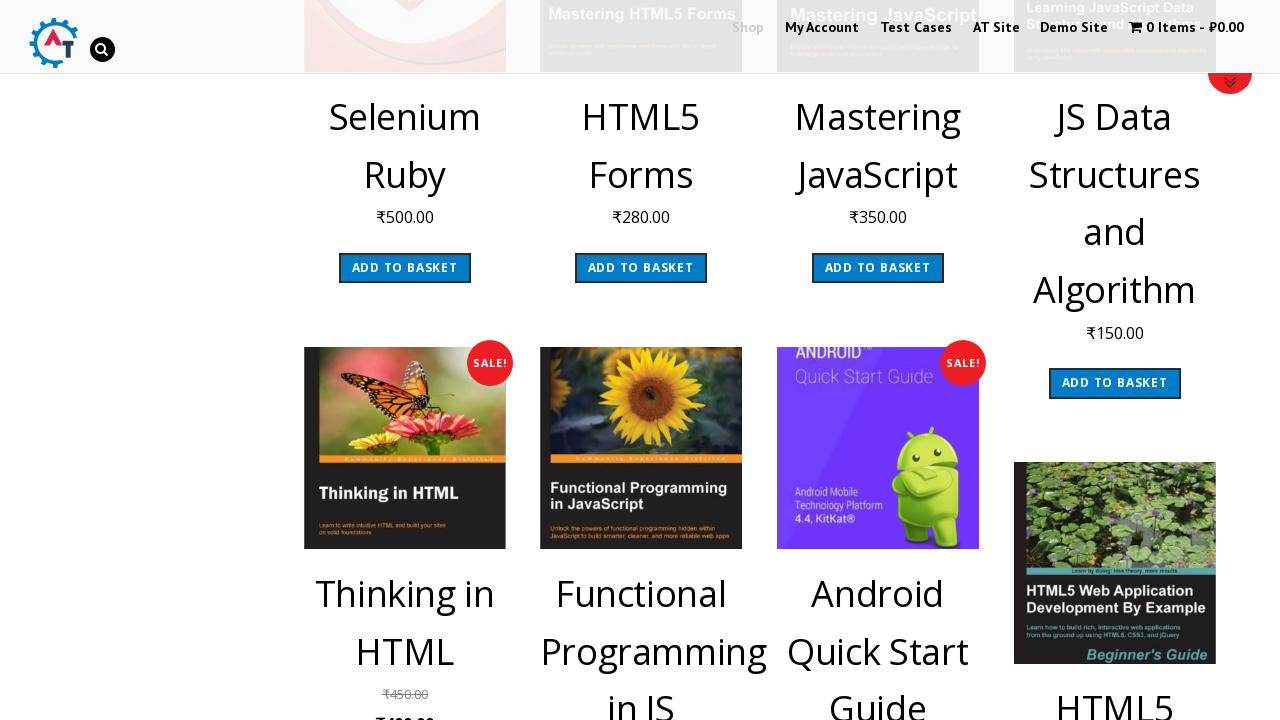